Tests various checkbox interactions on a practice page including basic checkbox, ajax notification checkbox, language selection checkboxes, tri-state checkbox, toggle switch, and multi-select dropdown.

Starting URL: https://leafground.com/checkbox.xhtml

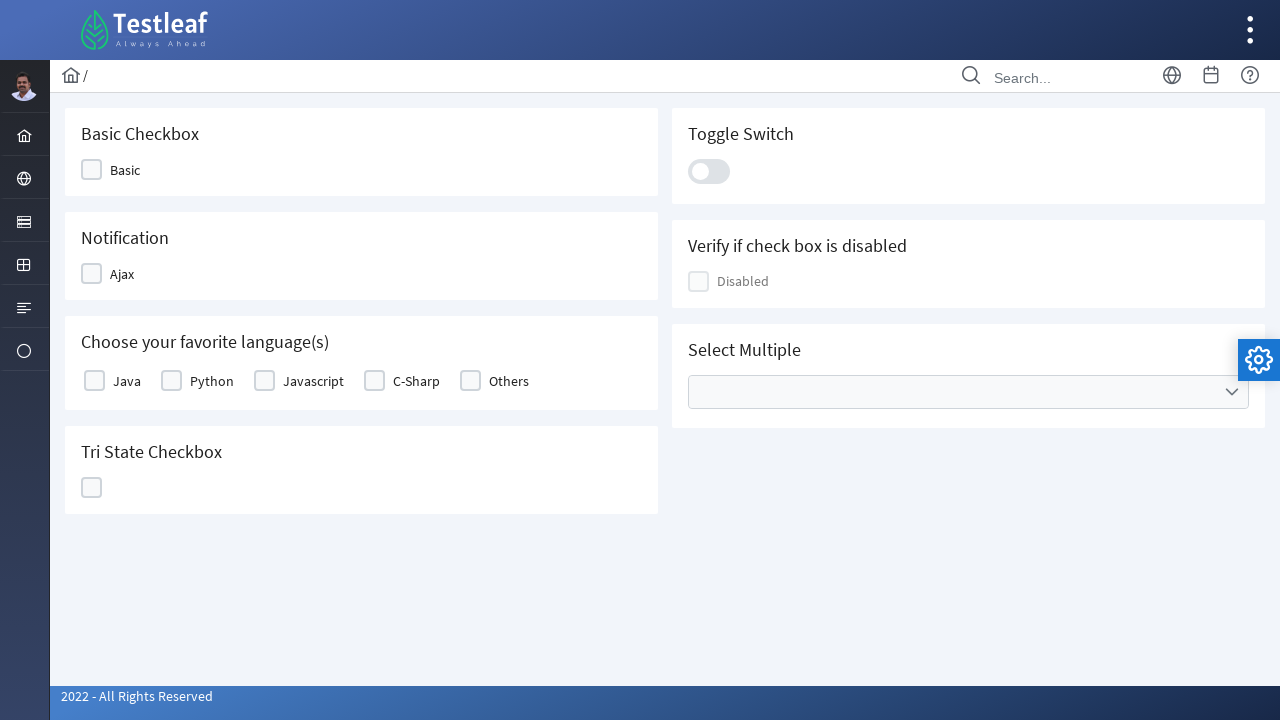

Clicked on Basic checkbox at (118, 170) on xpath=//span[text()='Basic']//parent::div
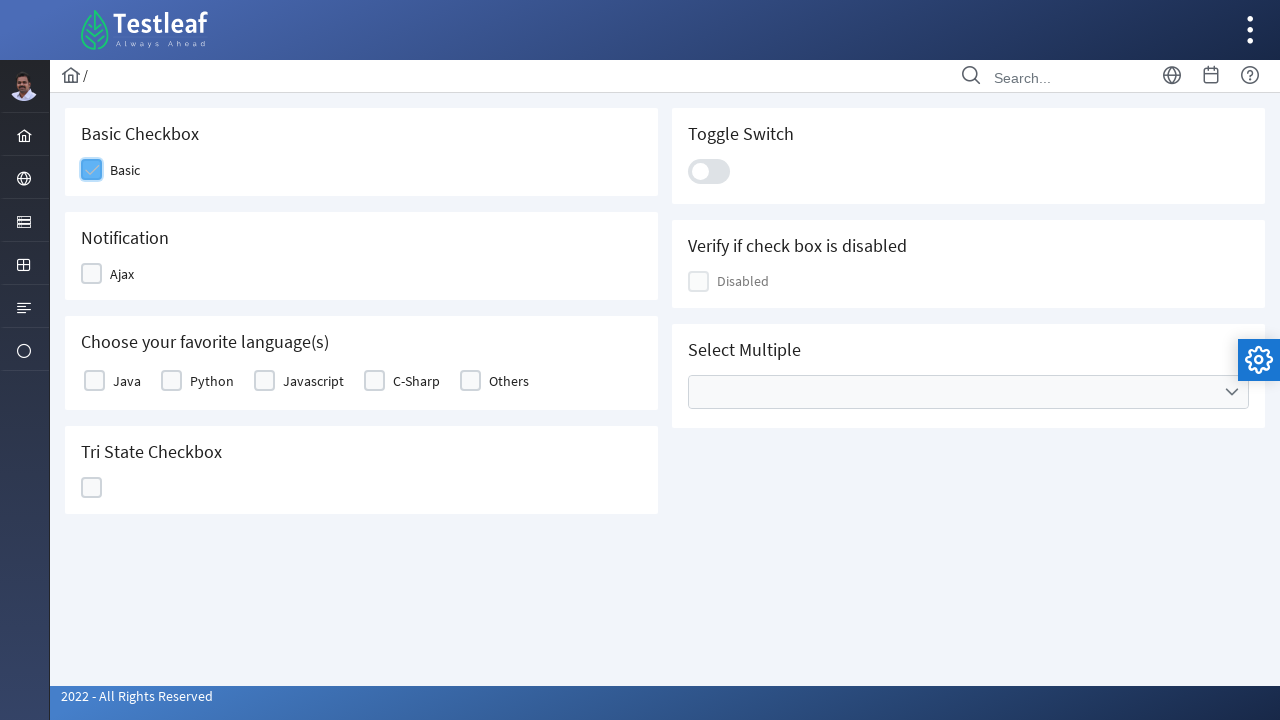

Clicked on Ajax notification checkbox at (116, 274) on xpath=//span[text()='Ajax']//parent::div
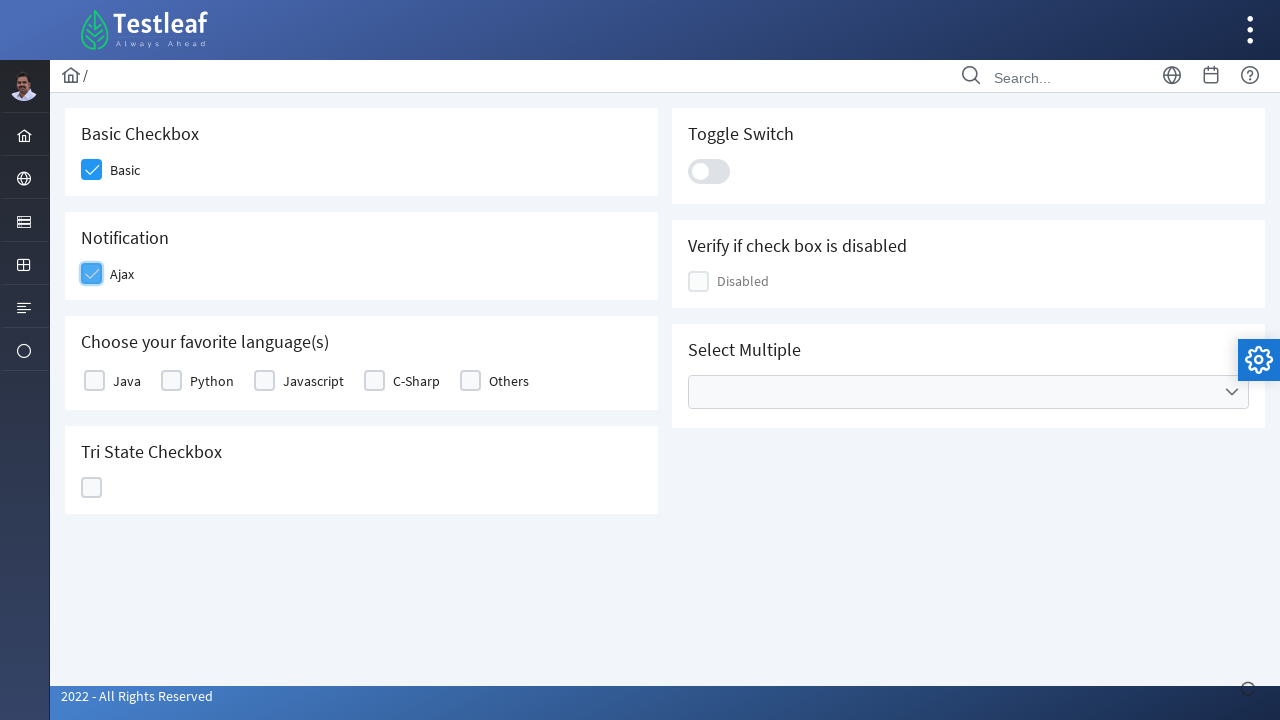

Ajax notification message appeared
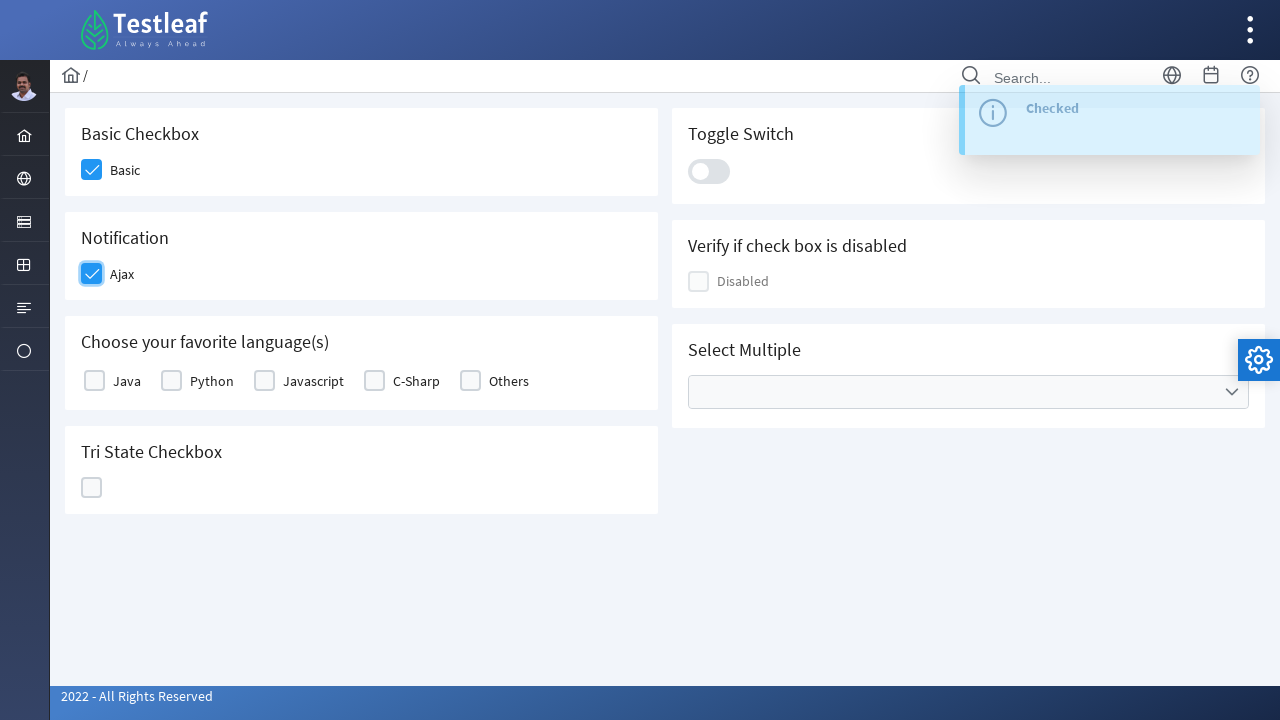

Selected Java from language checkboxes at (127, 381) on xpath=//label[text()='Java']
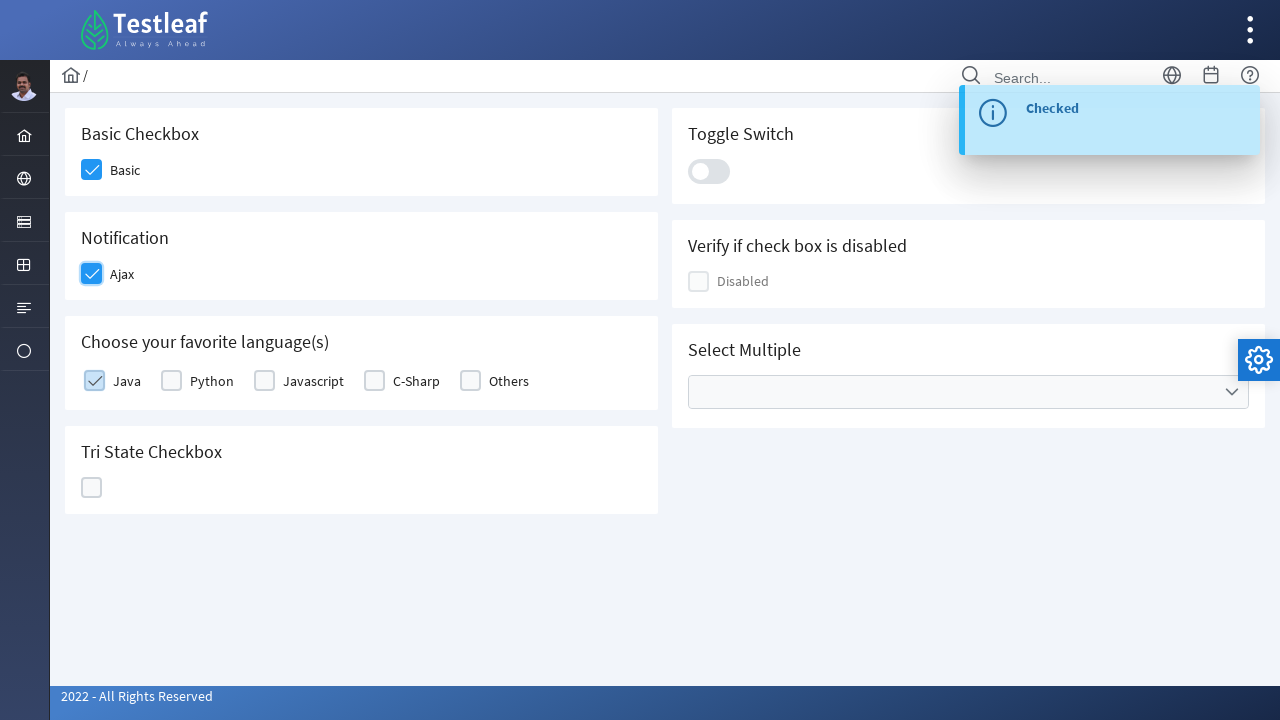

Selected Javascript from language checkboxes at (314, 381) on xpath=//label[text()='Javascript']
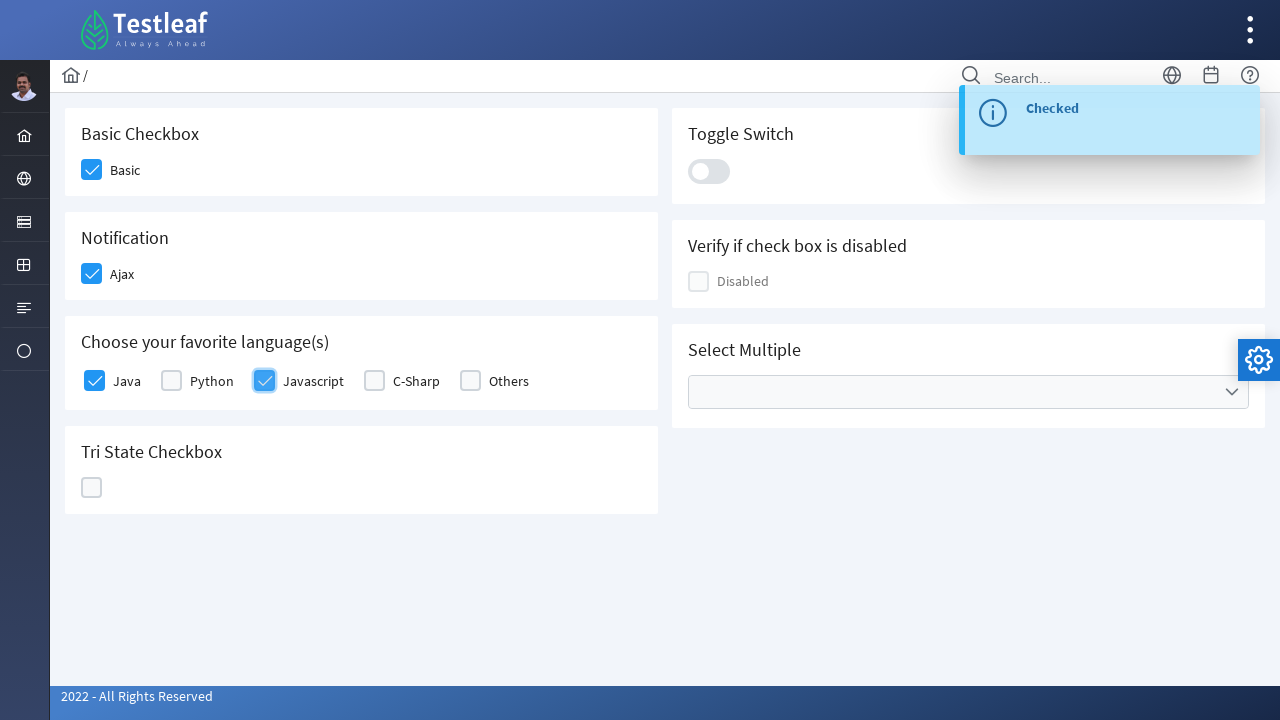

Clicked on Tri-State checkbox at (92, 488) on xpath=//span[@class='ui-chkbox-icon ui-c ']//parent::div
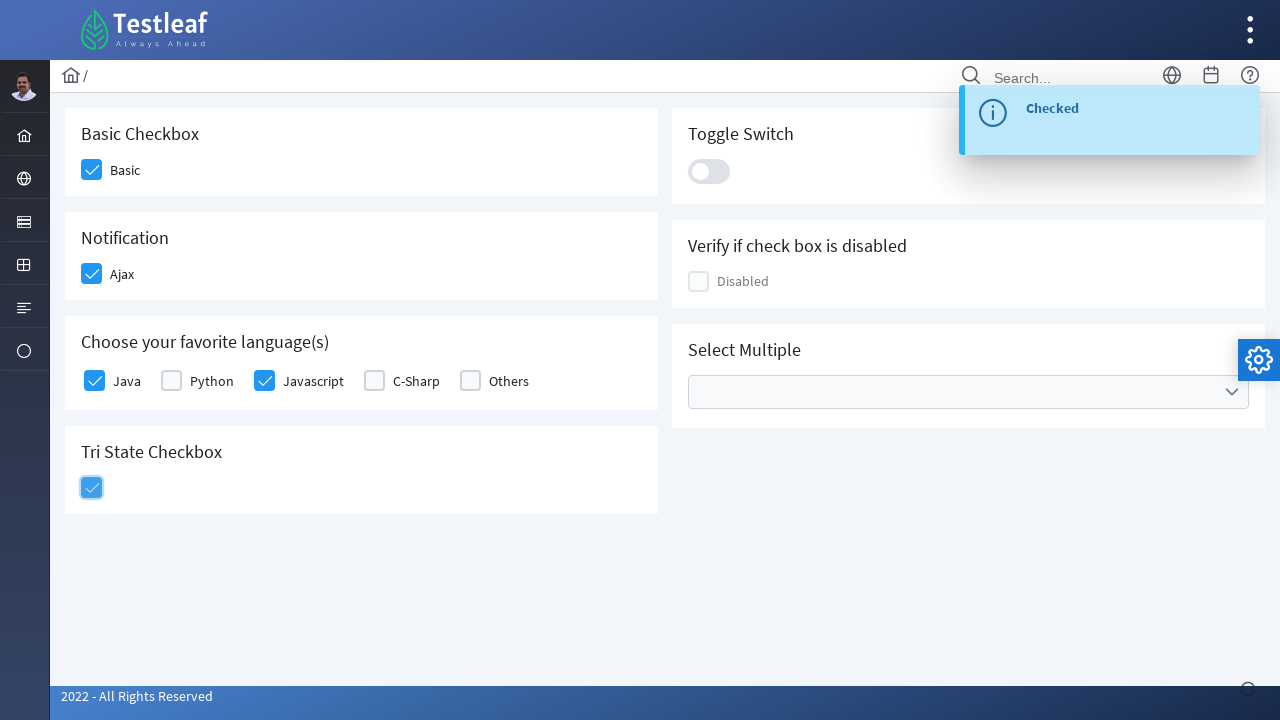

Toggled the switch at (709, 171) on xpath=//div[@class='ui-toggleswitch-slider']
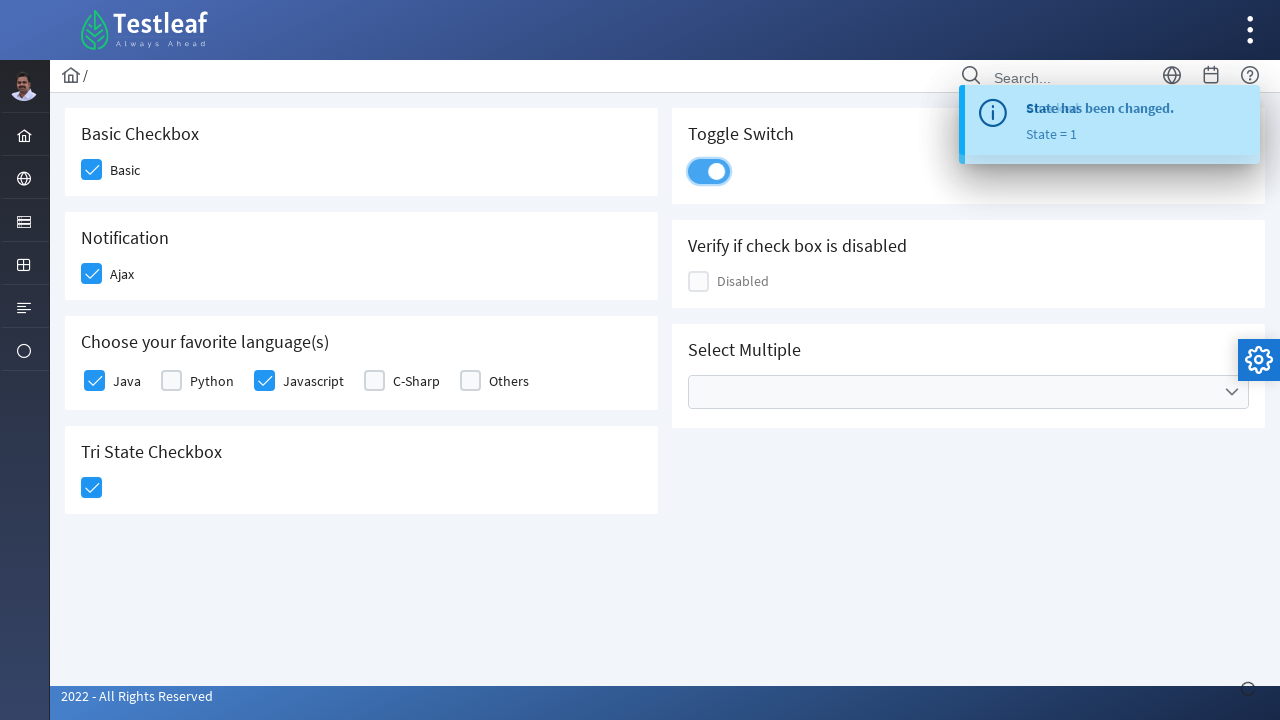

Waited for toggle animation to complete
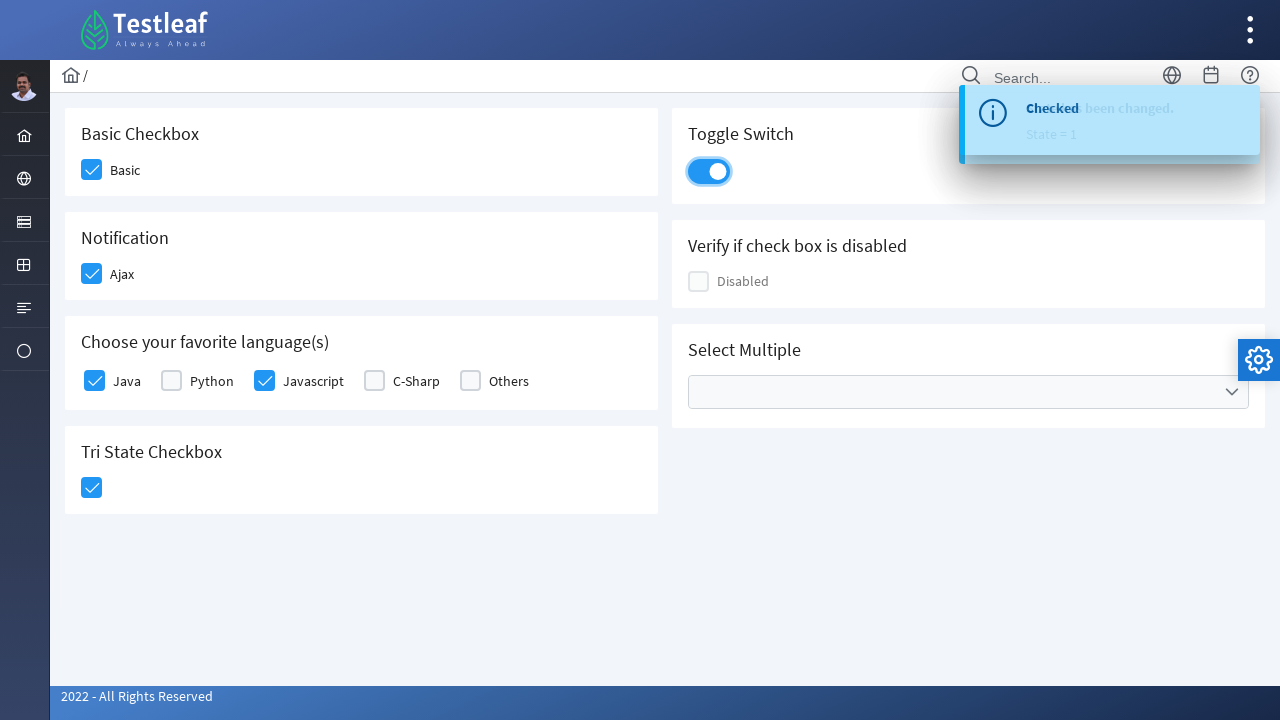

Opened Cities multi-select dropdown at (968, 392) on xpath=//ul[@data-label='Cities']
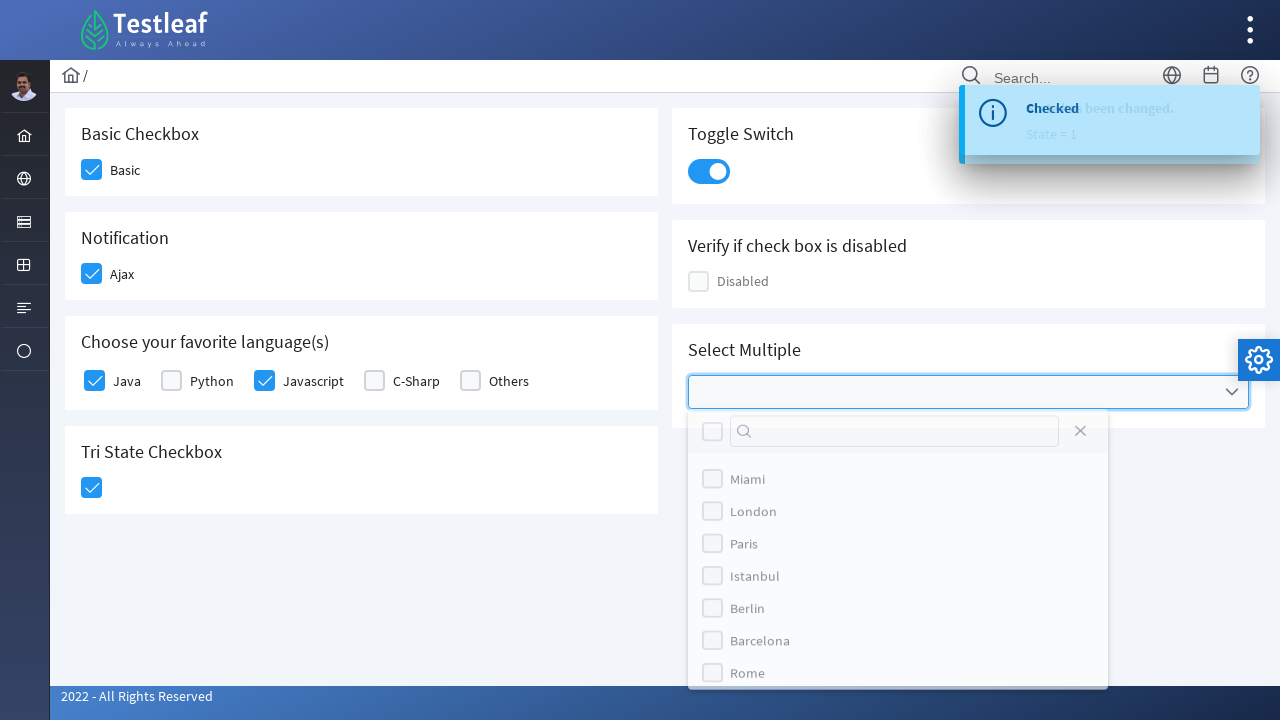

Selected Paris from Cities dropdown at (744, 554) on (//label[text()='Paris'])[2]
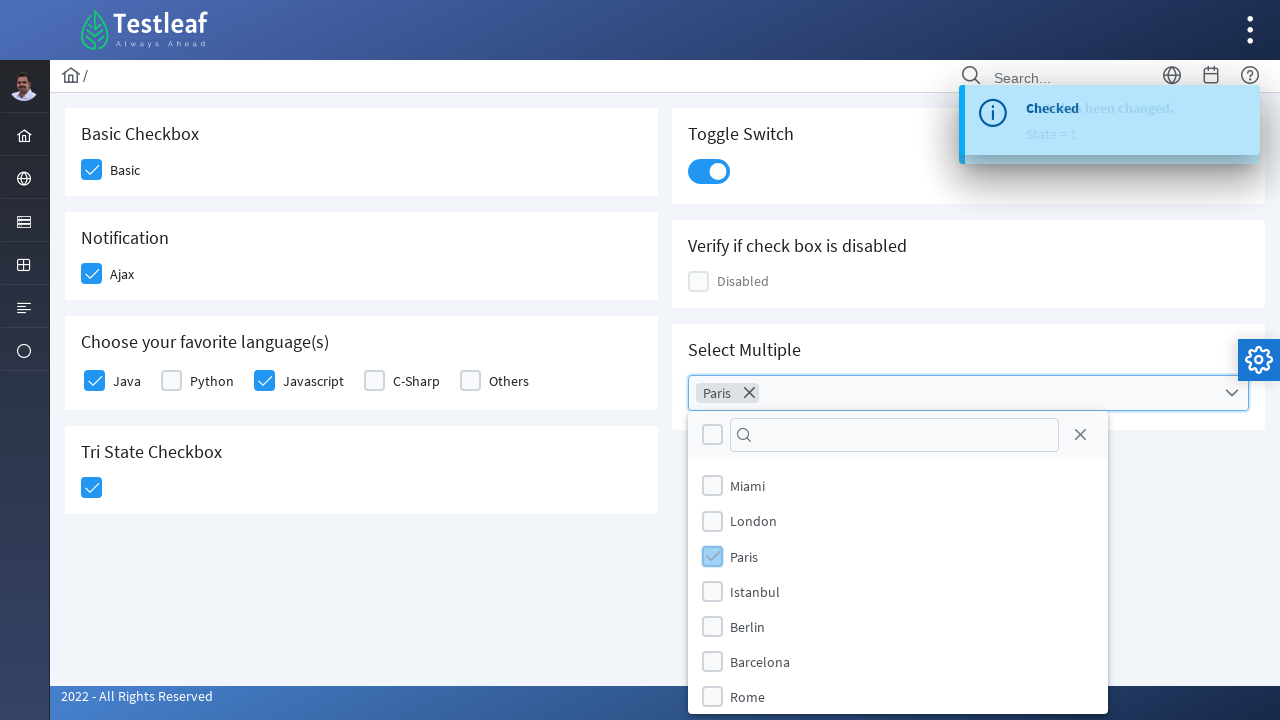

Selected London from Cities dropdown at (754, 521) on (//label[text()='London'])[2]
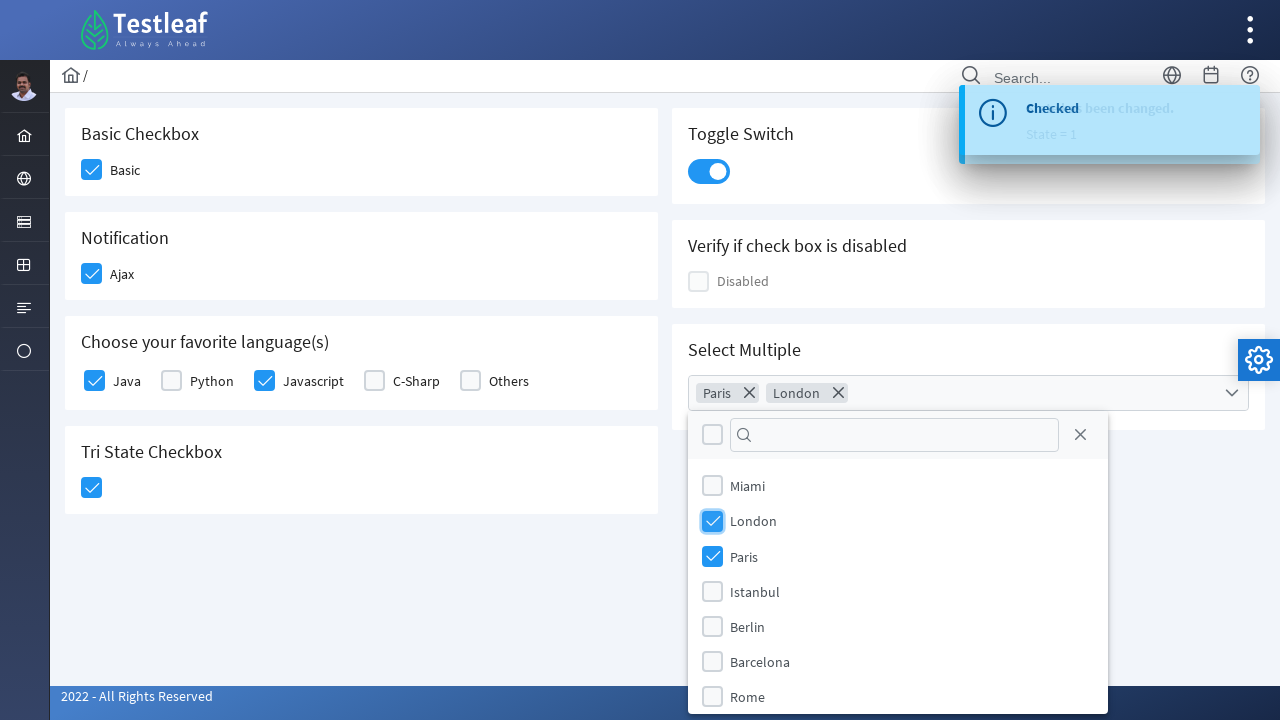

Selected Barcelona from Cities dropdown at (760, 661) on (//label[text()='Barcelona'])[2]
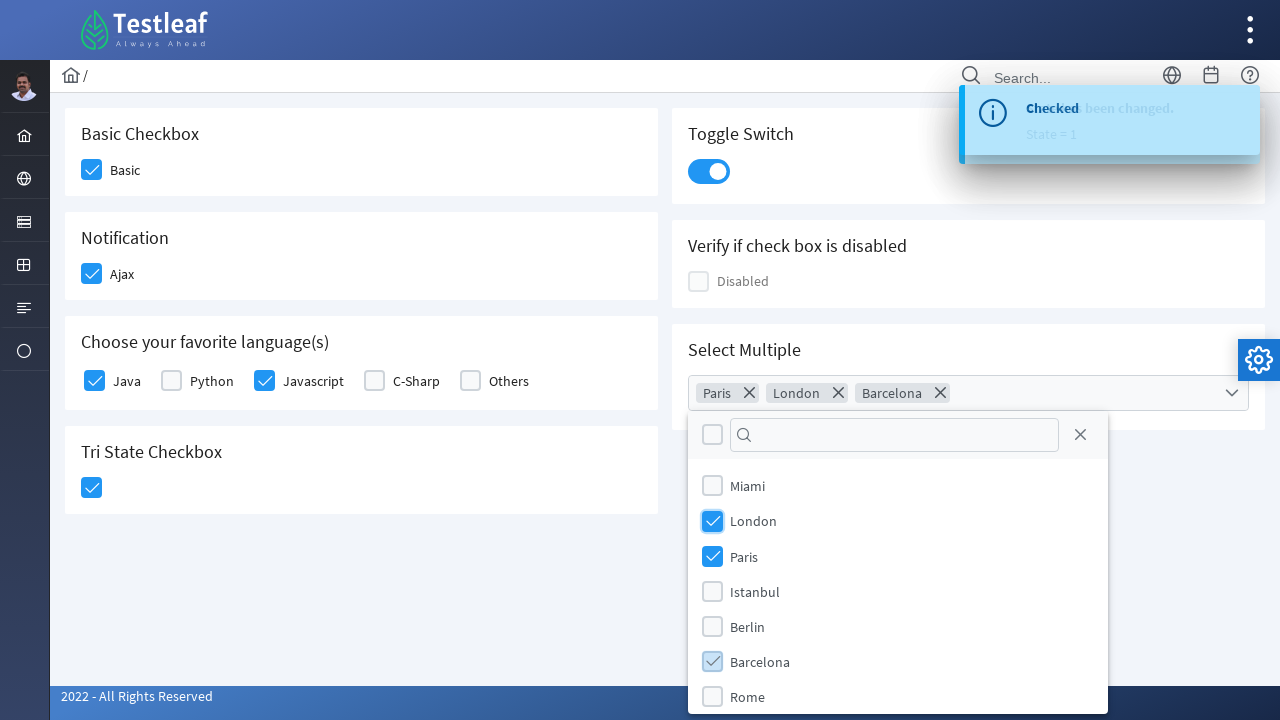

Closed Cities multi-select dropdown at (1080, 435) on xpath=//a[@aria-label='Close']
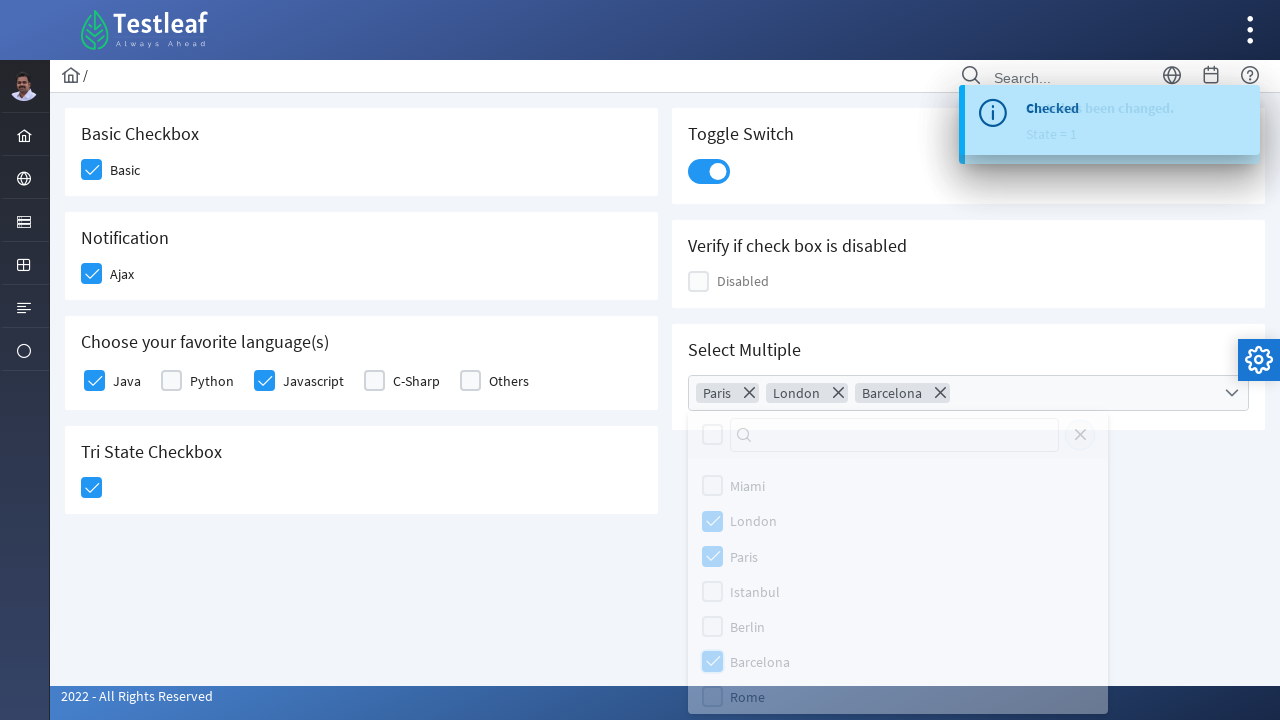

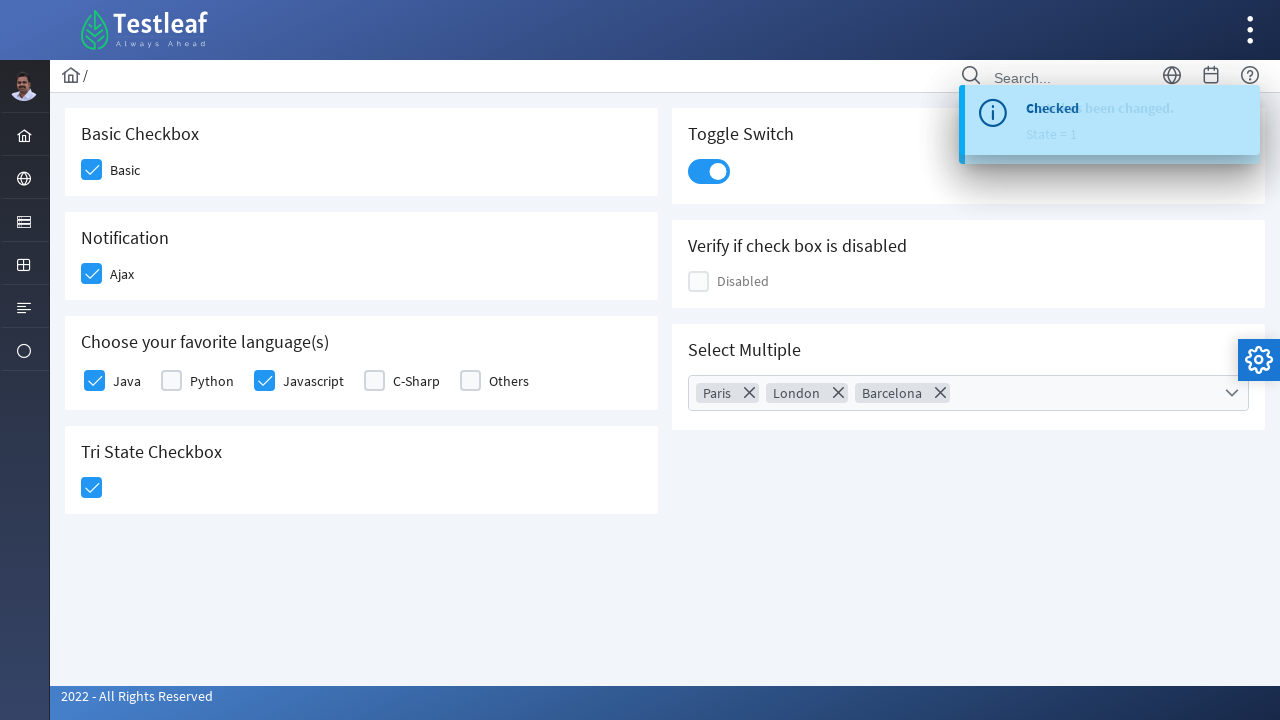